Tests switching to Bootstrap 2 version, then setting a date value in the datepicker input using JavaScript

Starting URL: https://uxsolutions.github.io/bootstrap-datepicker/?markup=input&format=&weekStart=&startDate=&endDate=&startView=0&minViewMode=0&maxViewMode=4&todayBtn=false&clearBtn=false&language=en&orientation=auto&multidate=&multidateSeparator=&keyboardNavigation=on&forceParse=on#sandbox

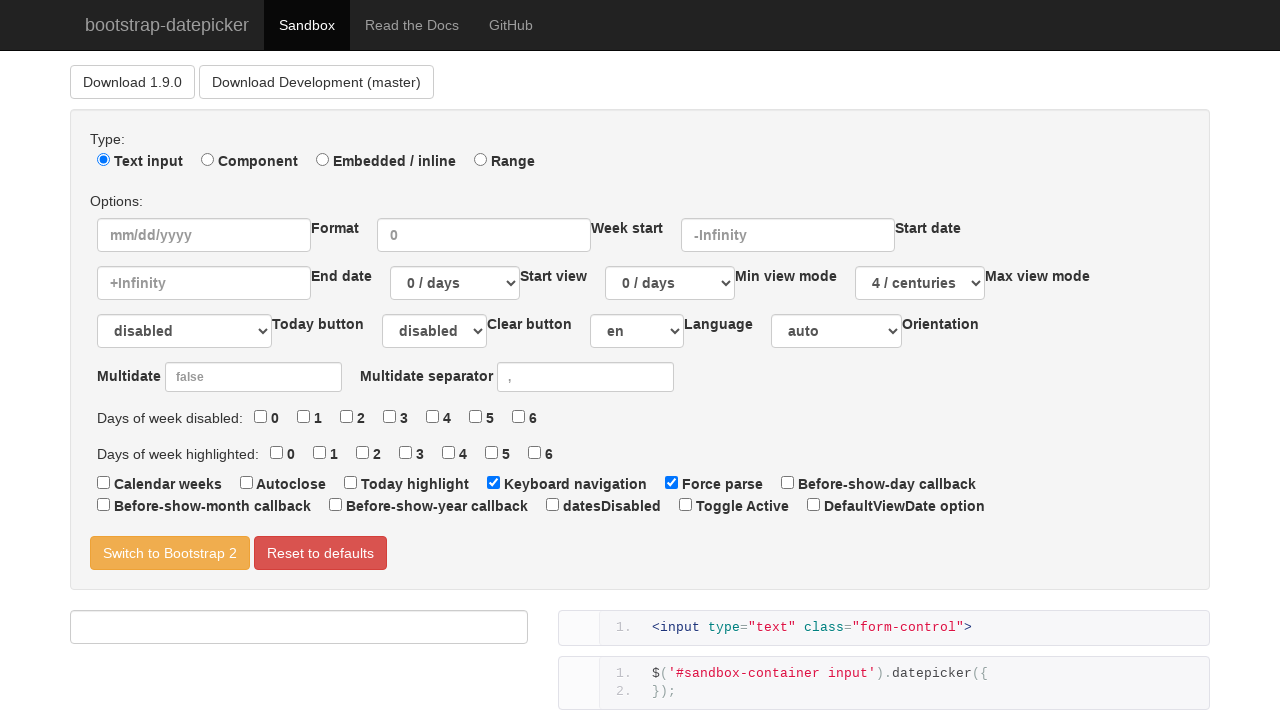

Waited for datepicker input field to load
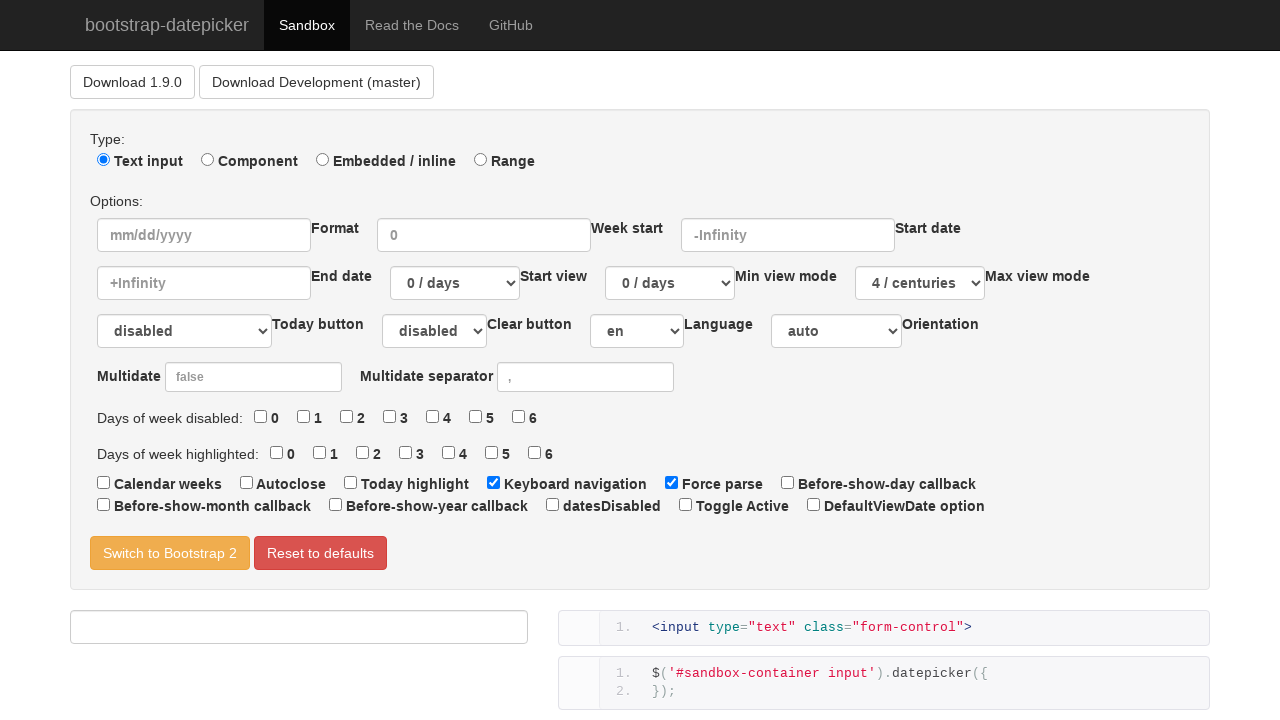

Clicked 'Switch to Bootstrap 2' button at (170, 553) on text=Switch to Bootstrap 2
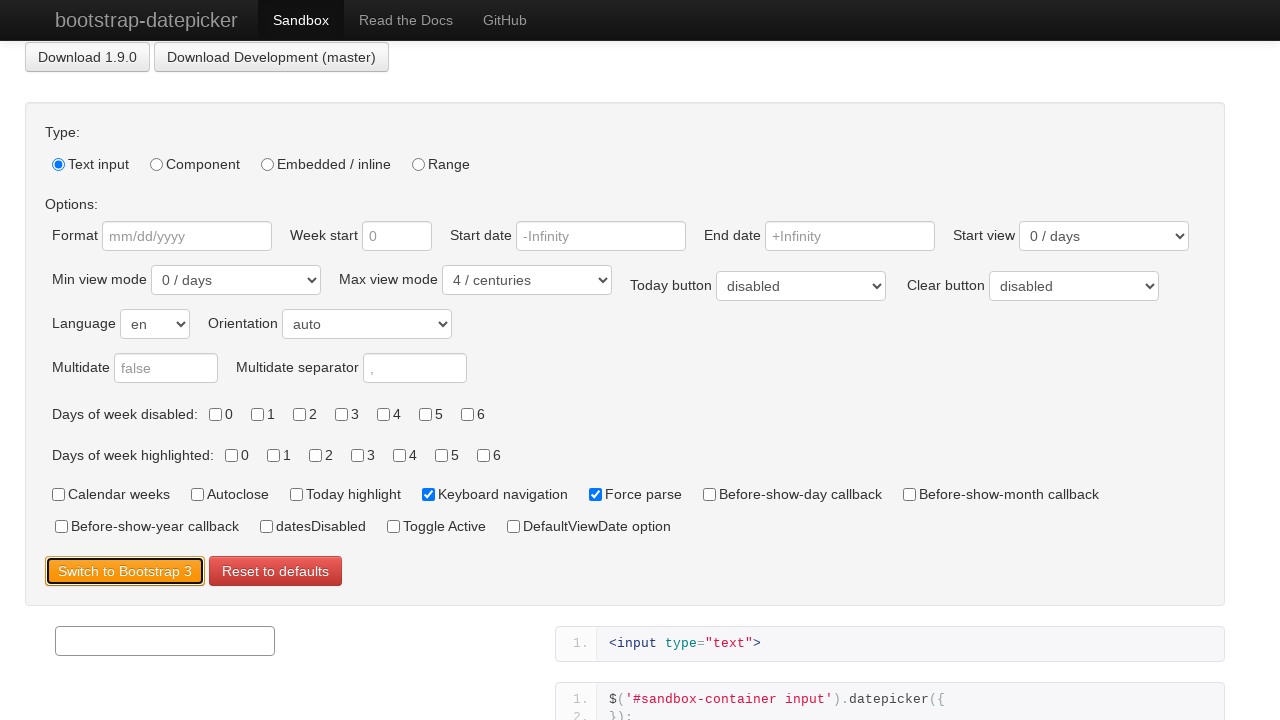

Waited 500ms for Bootstrap 2 version to load
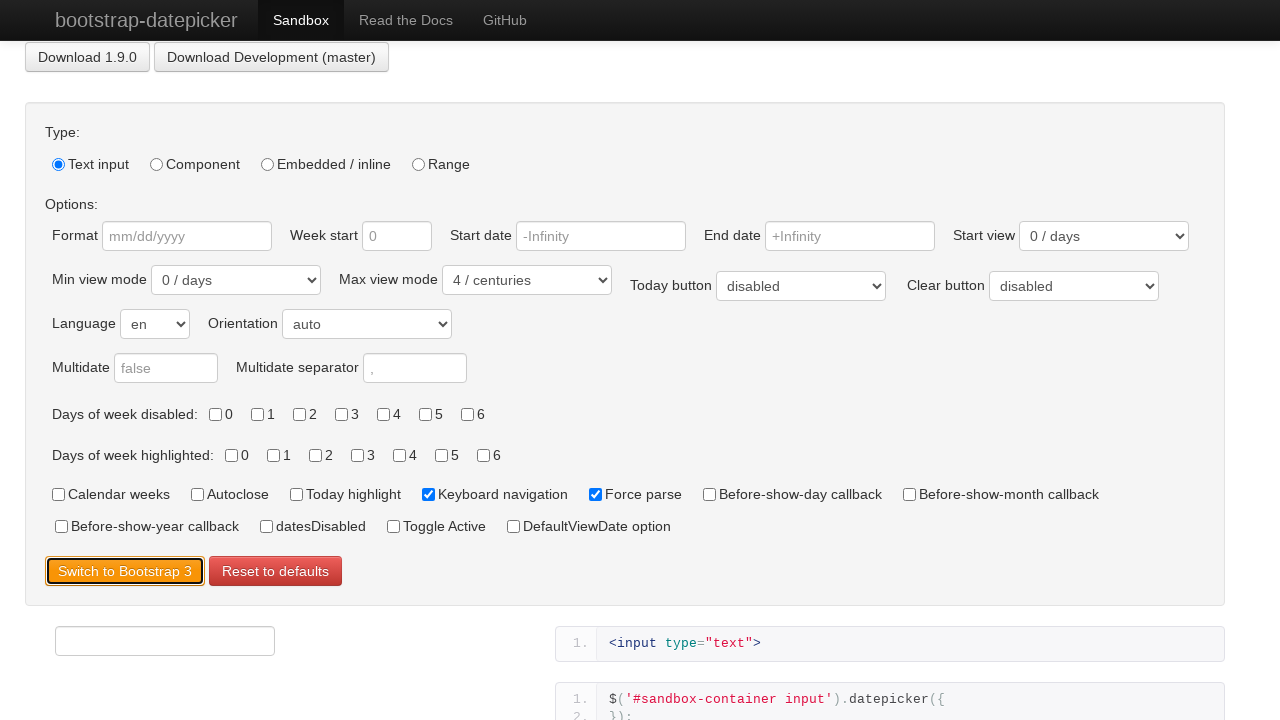

Set input value to '11/11/2000' using JavaScript
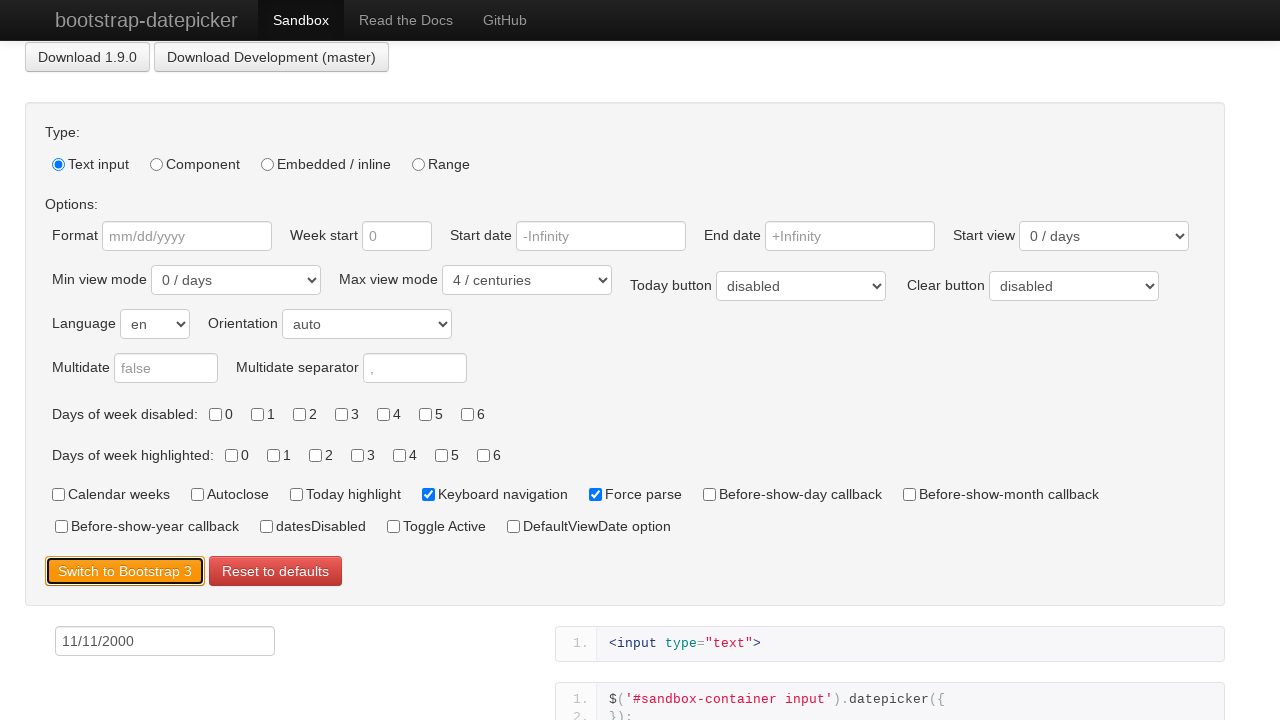

Triggered 'change' event on input field
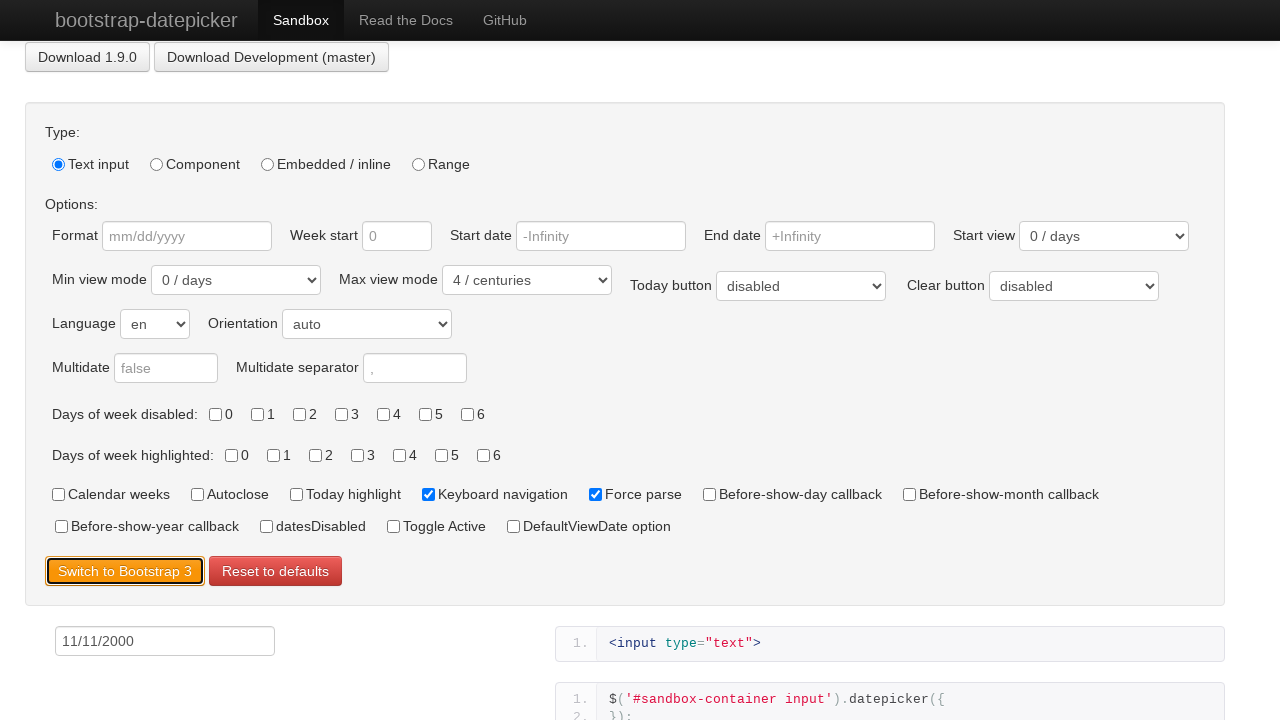

Verified input value equals '11/11/2000'
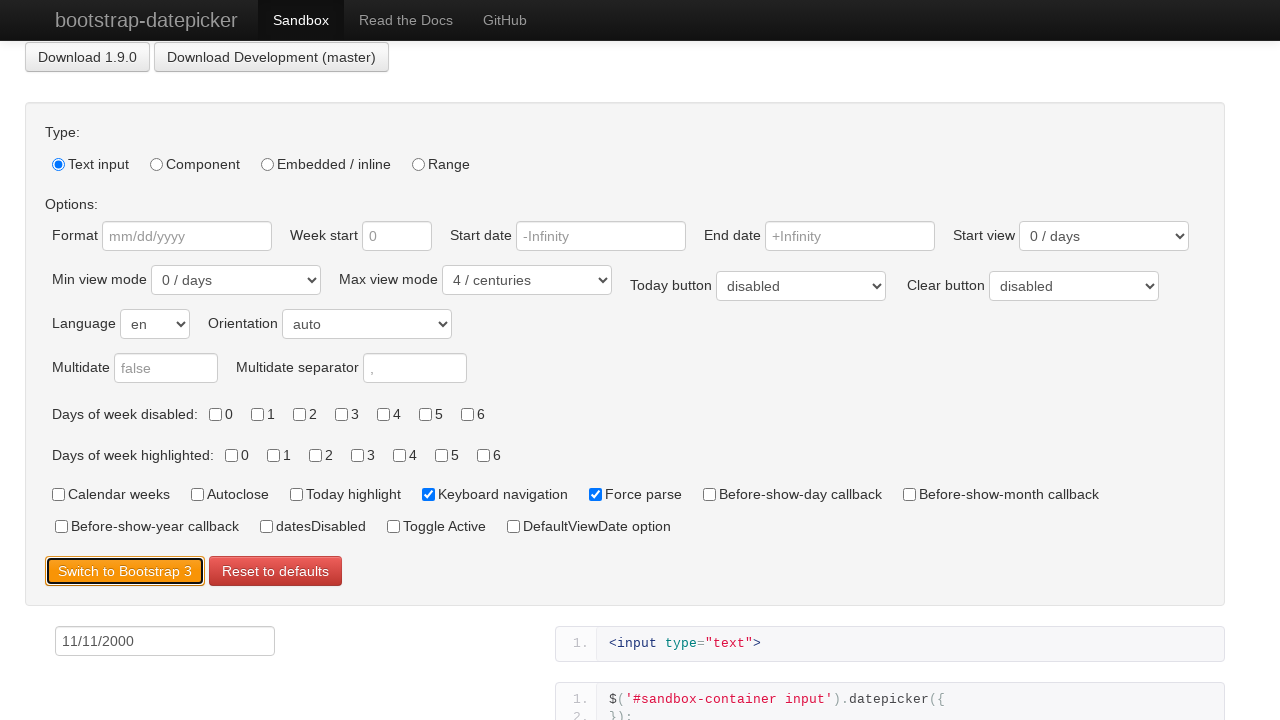

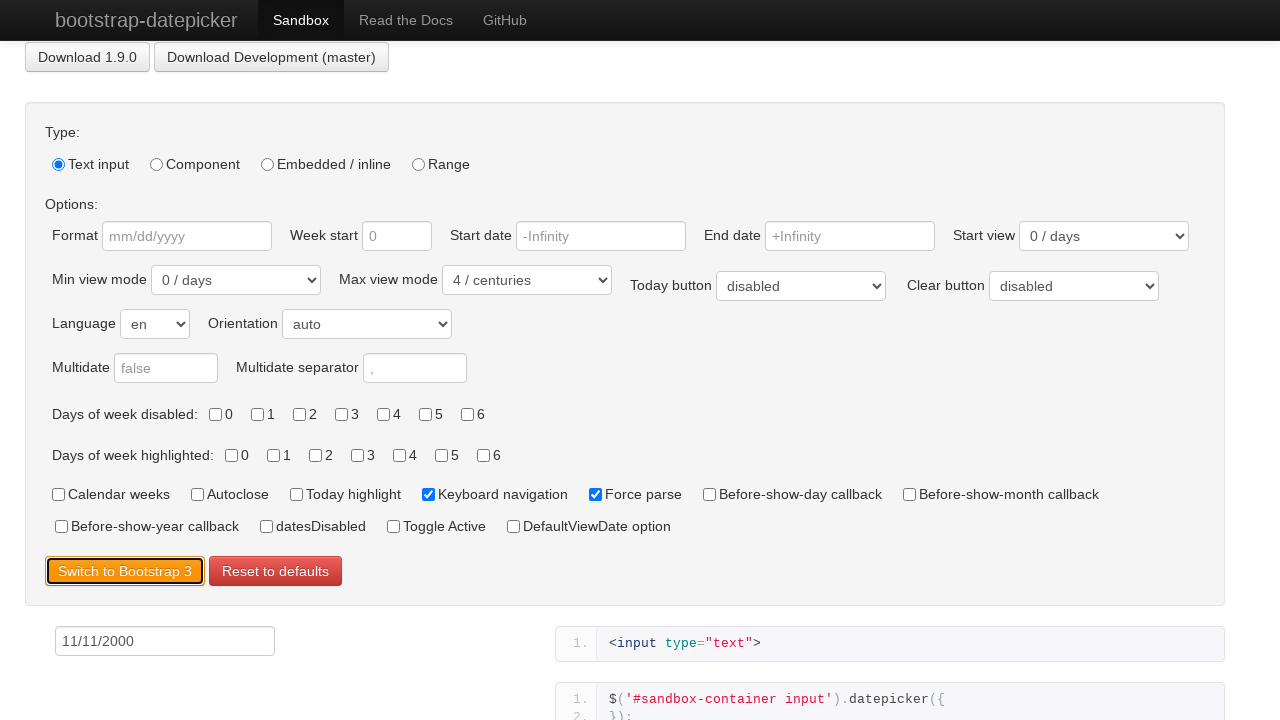